Navigates through St. Mary's College of Maryland course catalog to access the Computer Science BS program page and expands course requirement details by clicking on individual course links.

Starting URL: https://catalog.smcm.edu/

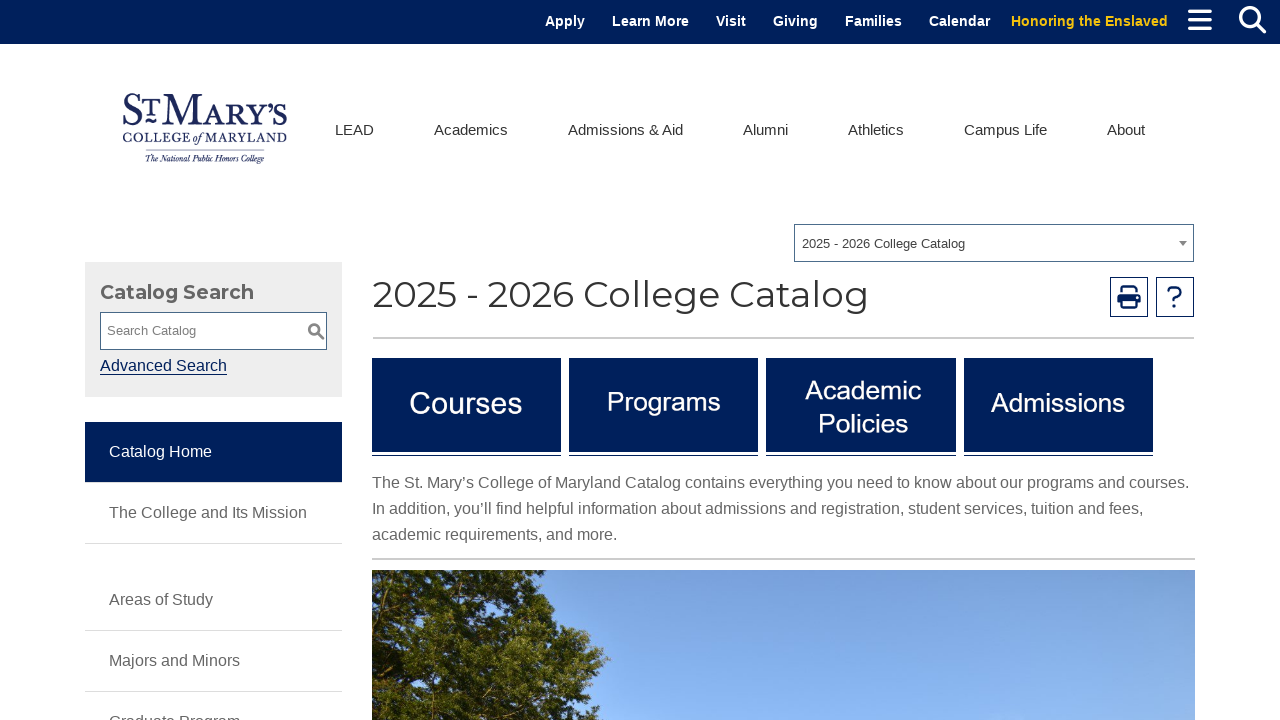

Waited for page to load with domcontentloaded state
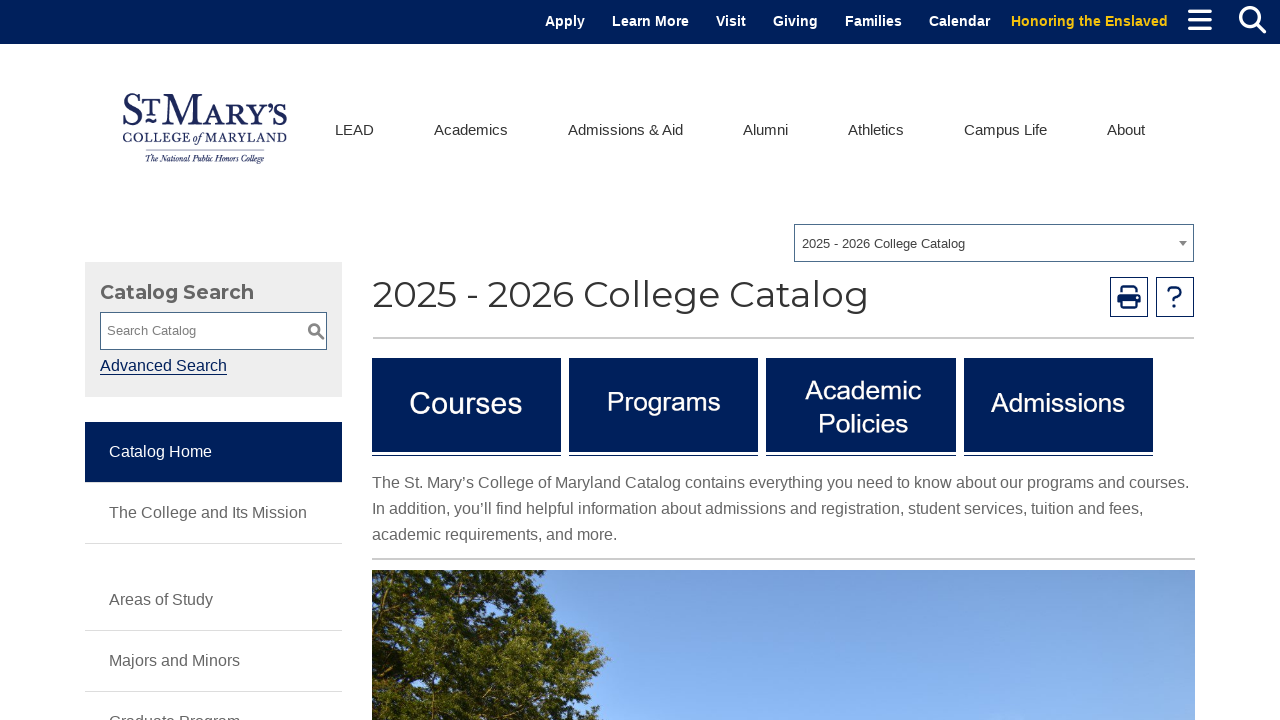

Clicked on the Programs button to navigate to majors/minors page at (664, 405) on xpath=/html[1]/body[1]/table[1]/tbody[1]/tr[3]/td[2]/table[1]/tbody[1]/tr[2]/td[
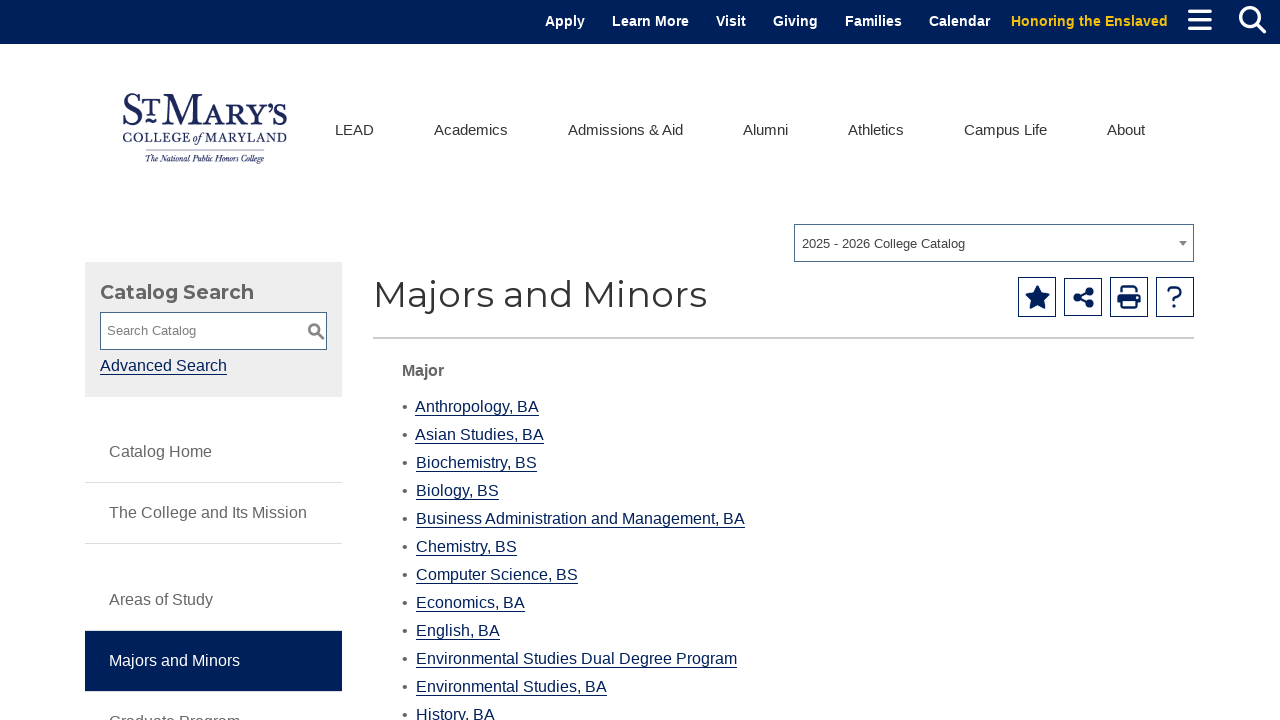

Waited 2 seconds for programs page to load
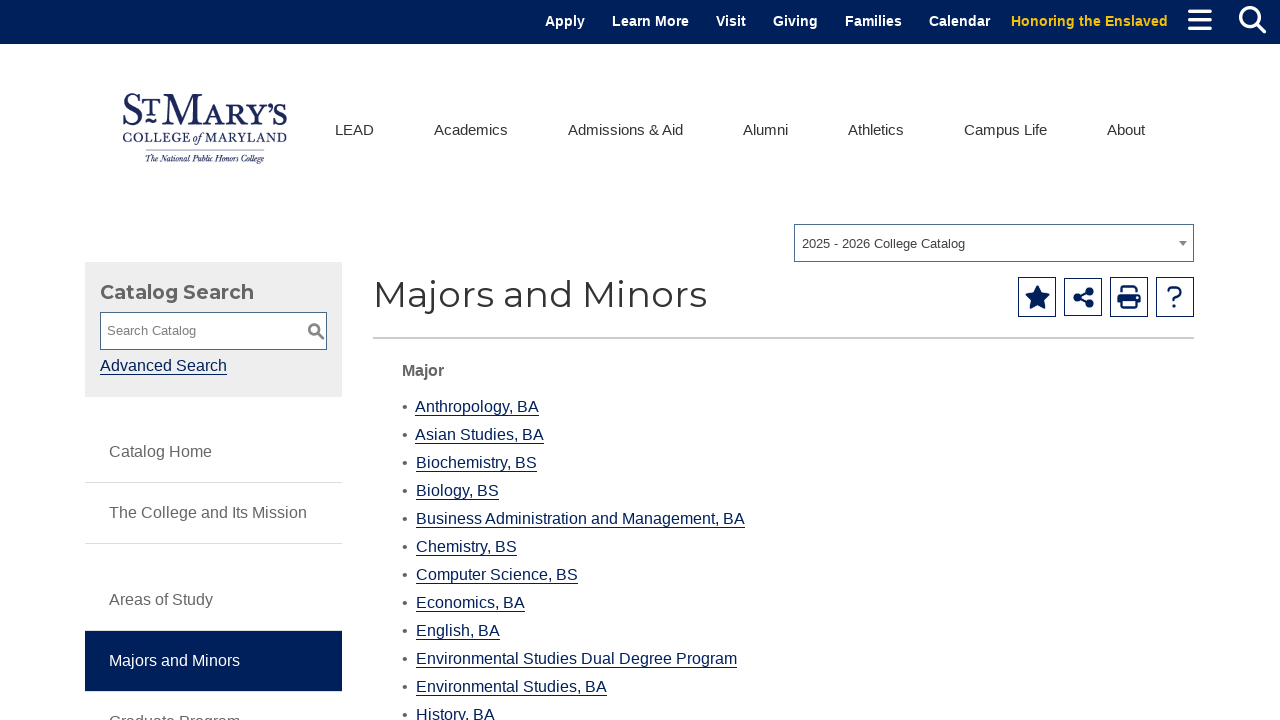

Clicked on Computer Science, BS program link at (496, 574) on text=Computer Science, BS
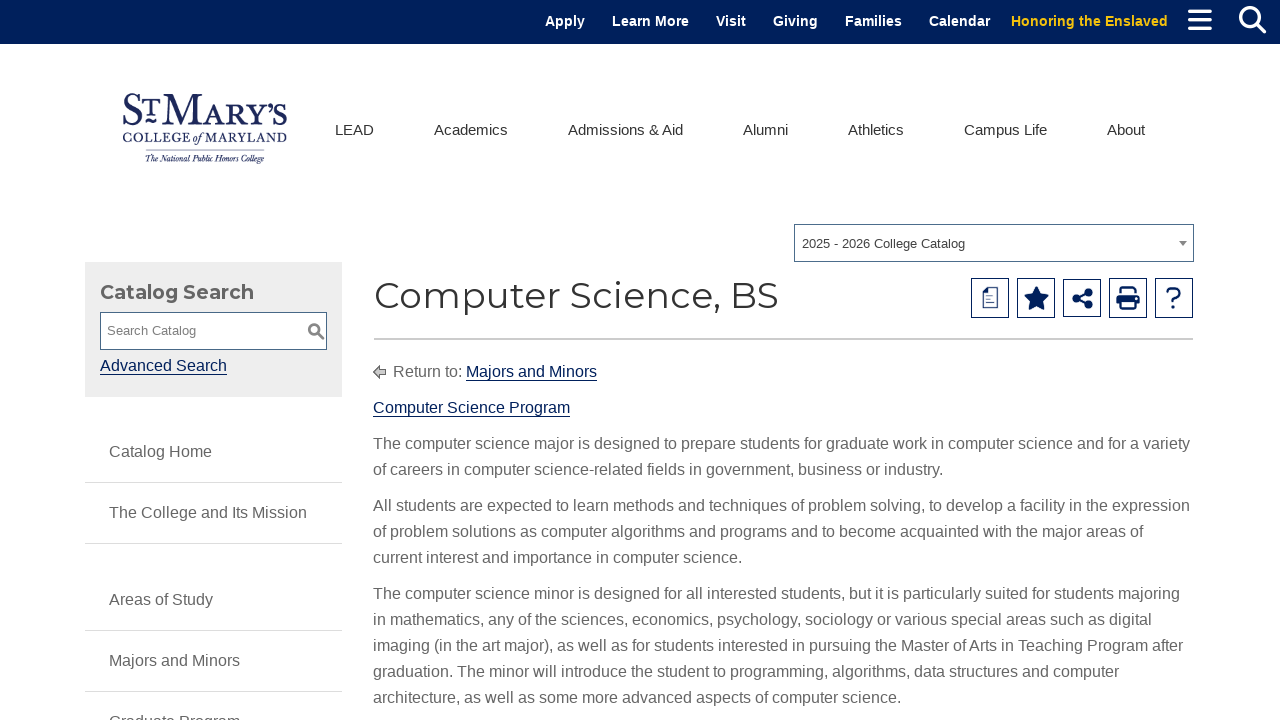

Waited 2 seconds for Computer Science program page to load
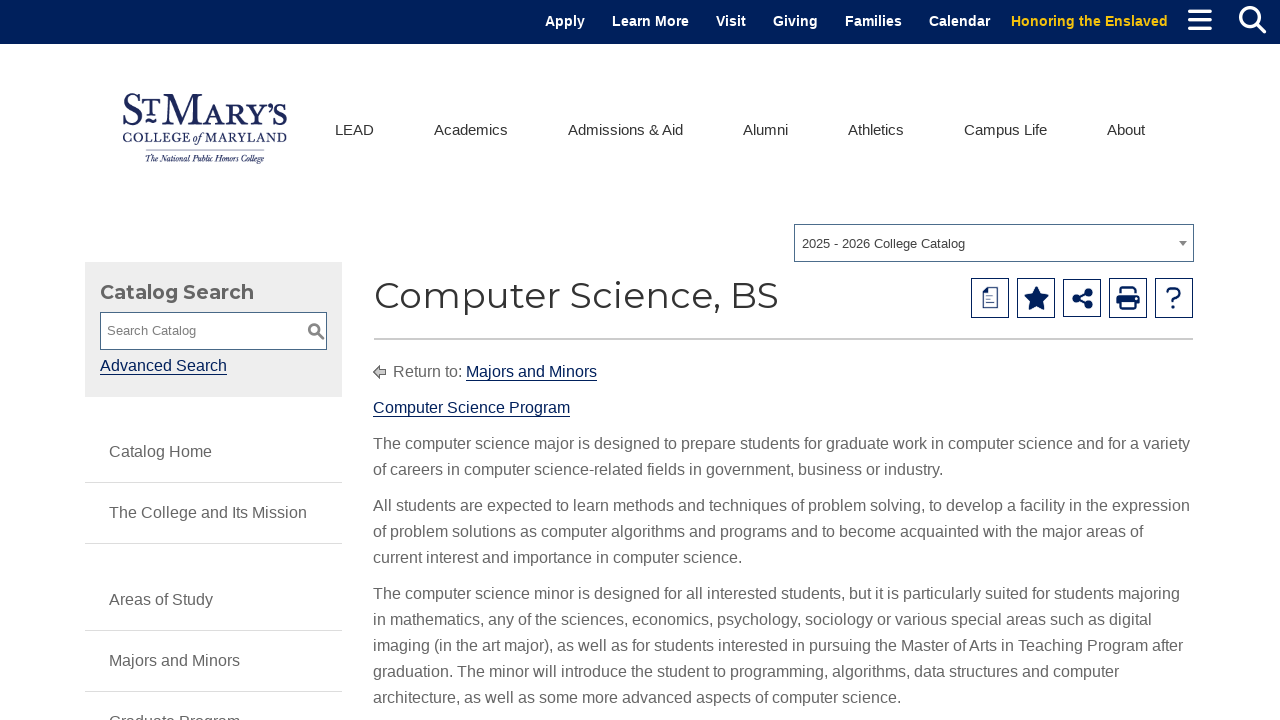

Clicked on the first required course to expand details at (610, 360) on xpath=/html[1]/body[1]/table[1]/tbody[1]/tr[3]/td[2]/table[1]/tbody[1]/tr[2]/td[
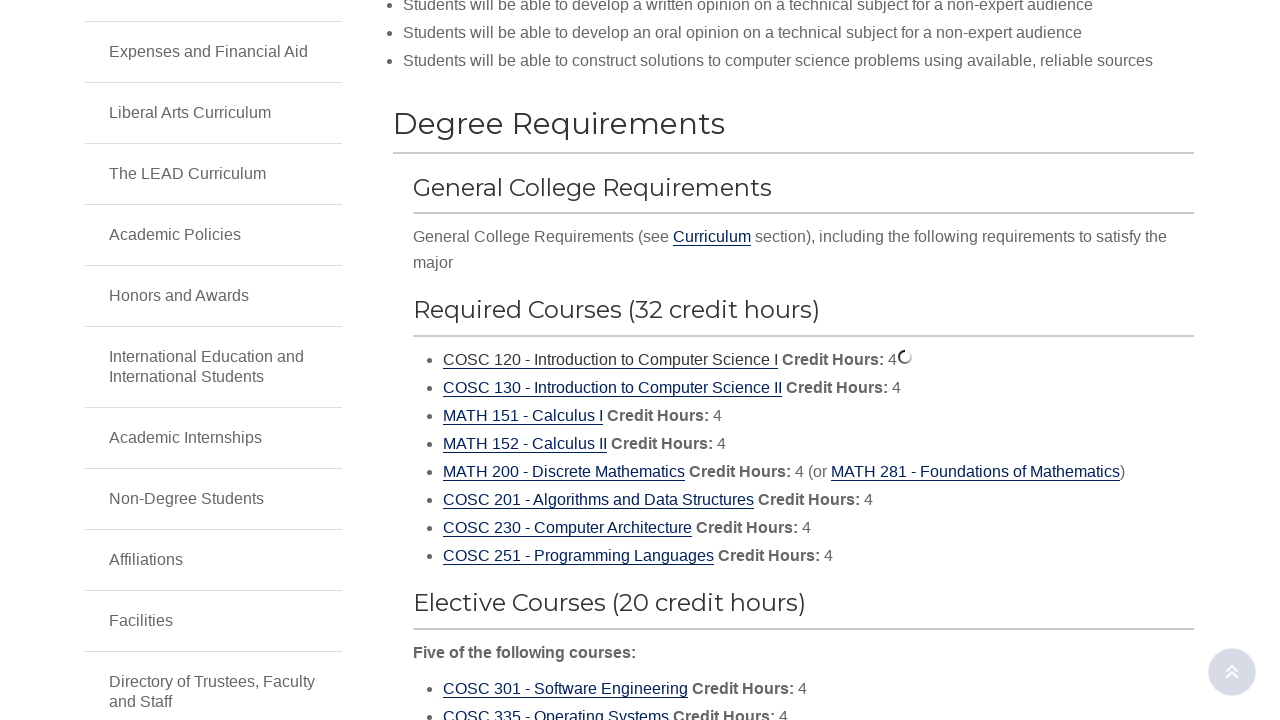

Clicked on the second required course to expand details at (612, 388) on xpath=/html[1]/body[1]/table[1]/tbody[1]/tr[3]/td[2]/table[1]/tbody[1]/tr[2]/td[
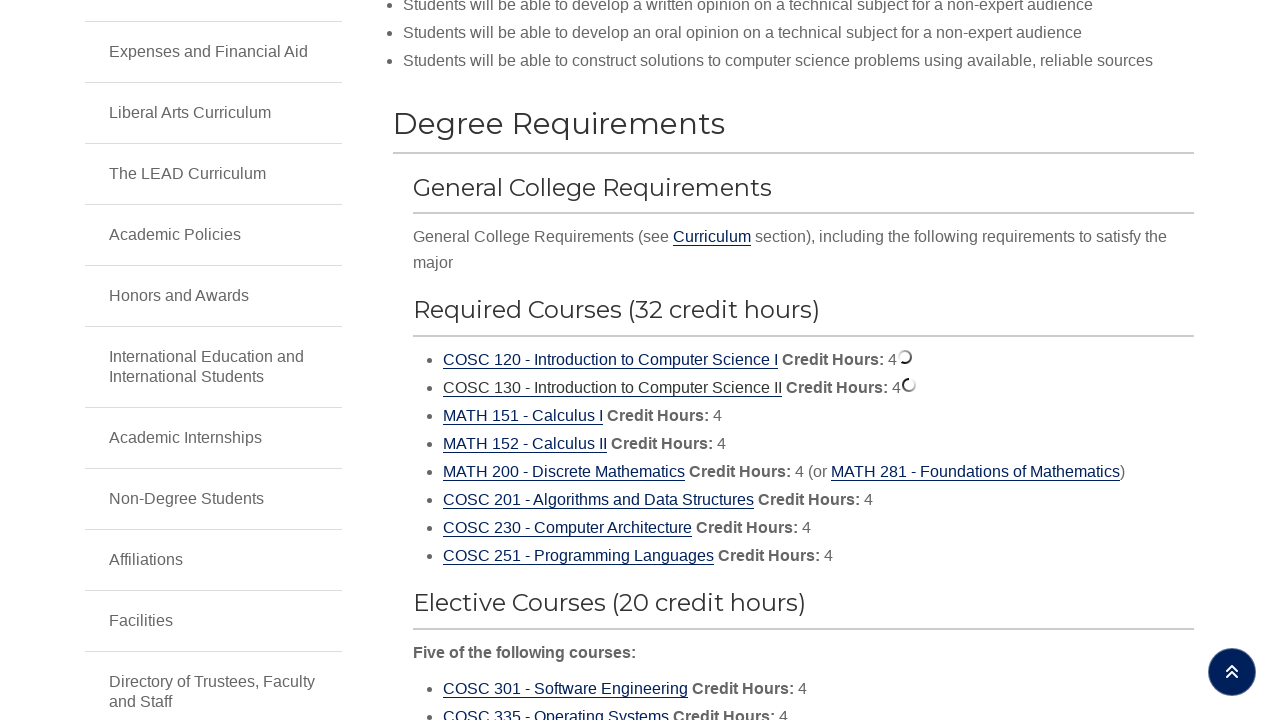

Waited 2 seconds for course details content to load
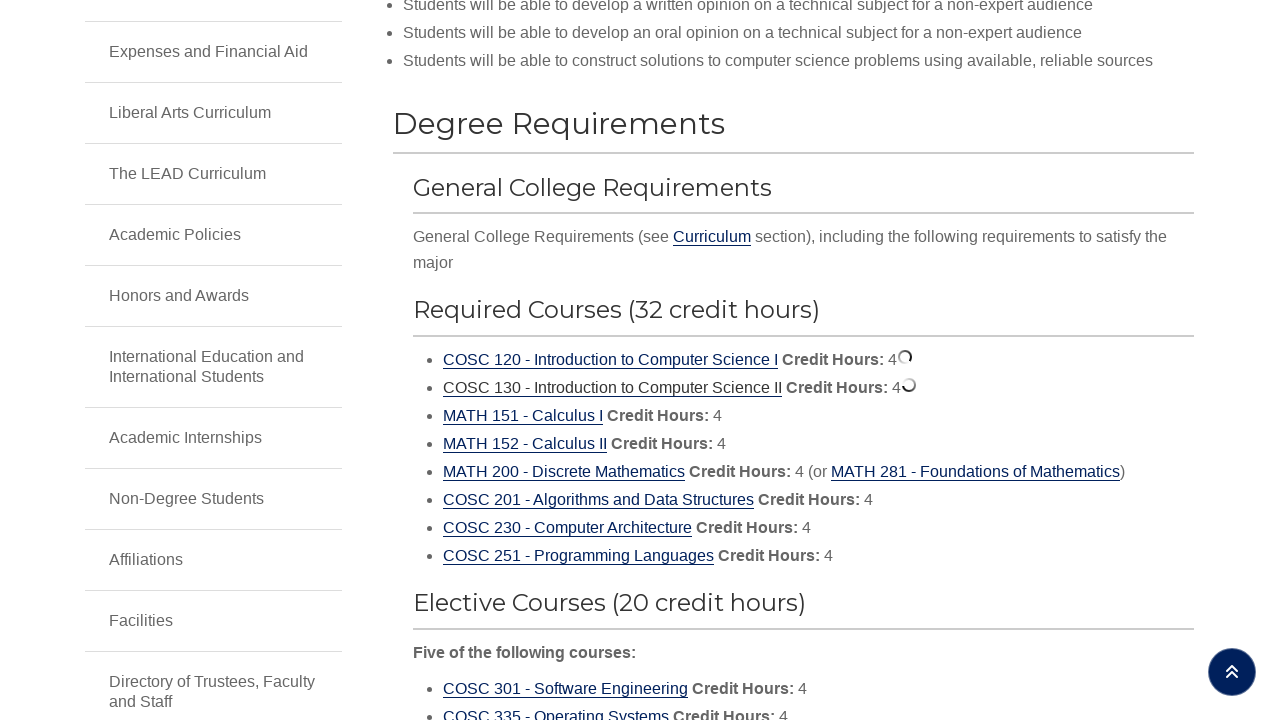

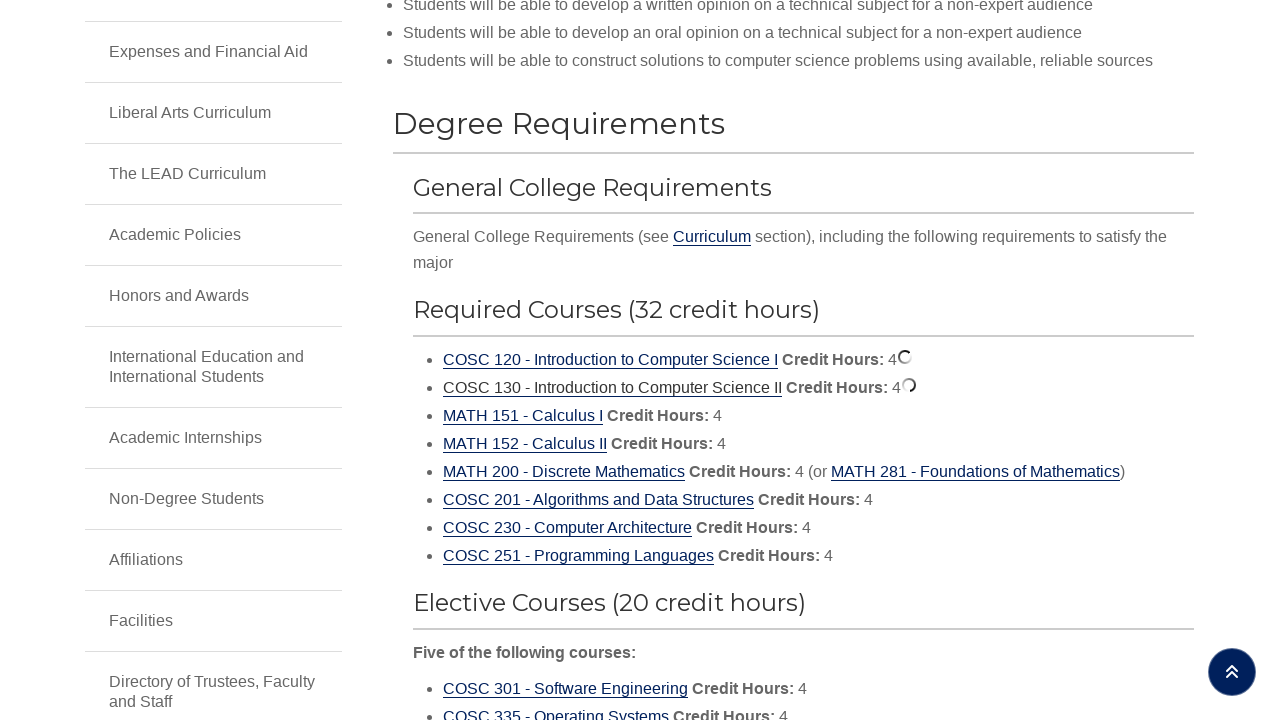